Tests Gmail's error message validation by clicking Next without entering an email or phone number

Starting URL: http://www.gmail.com

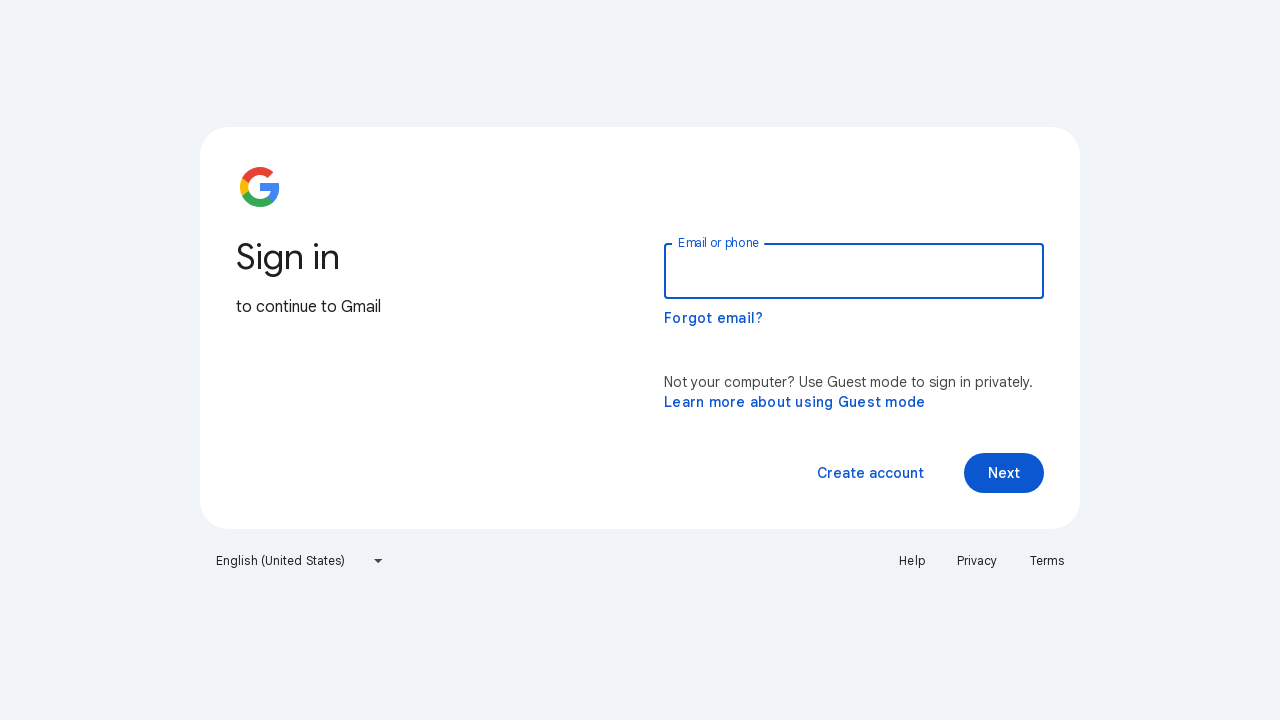

Clicked Next button without entering email or phone number at (1004, 473) on xpath=//span[contains(text(),'Next')]
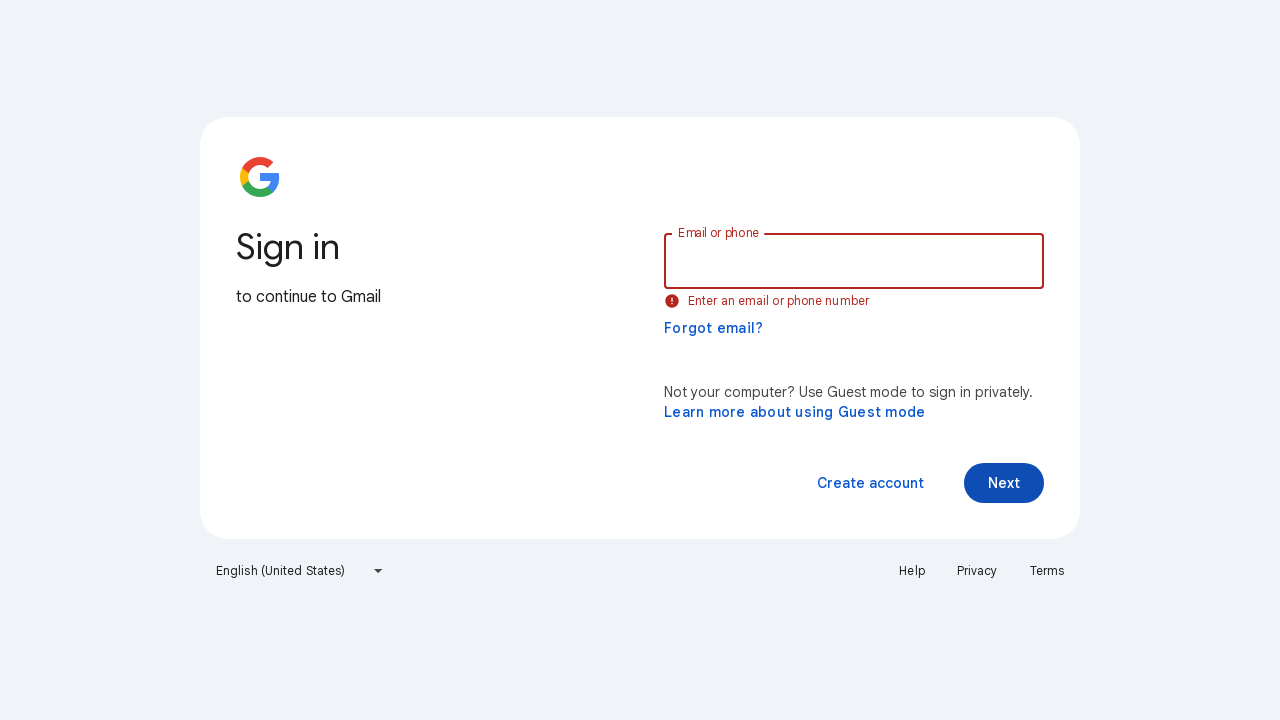

Error message appeared after clicking Next without input
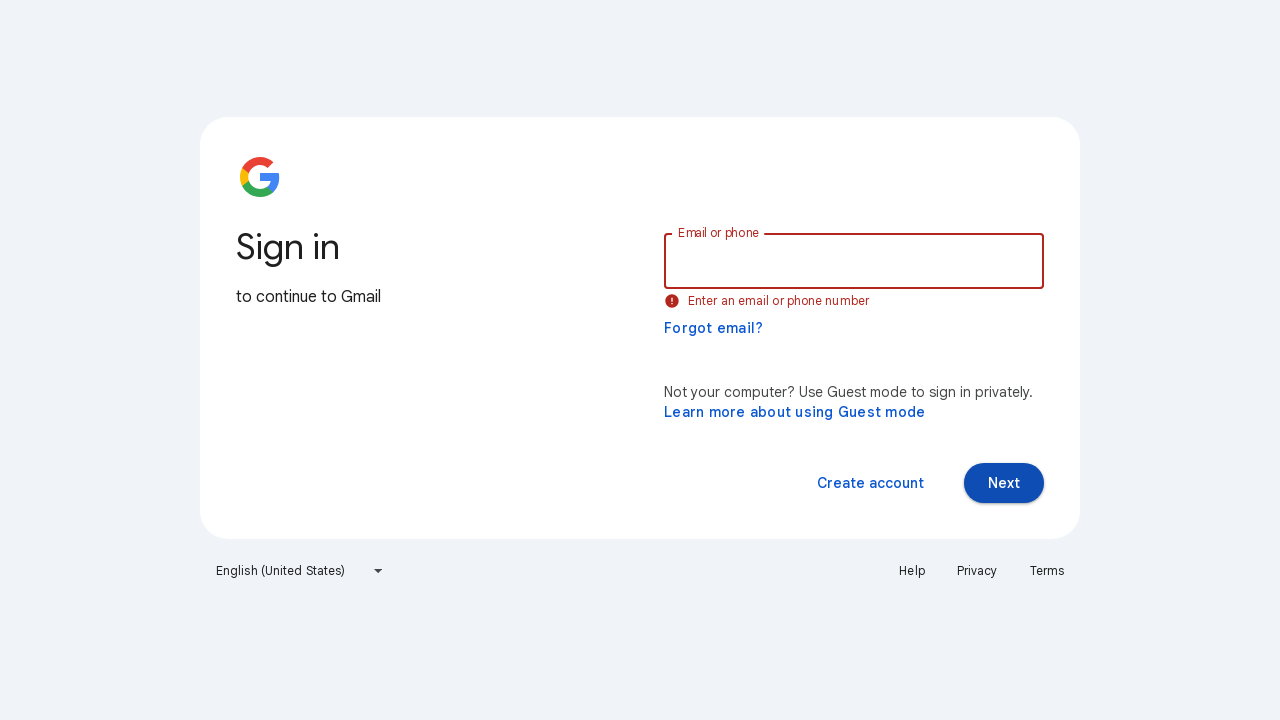

Verified error message 'Enter an email or phone number' is visible
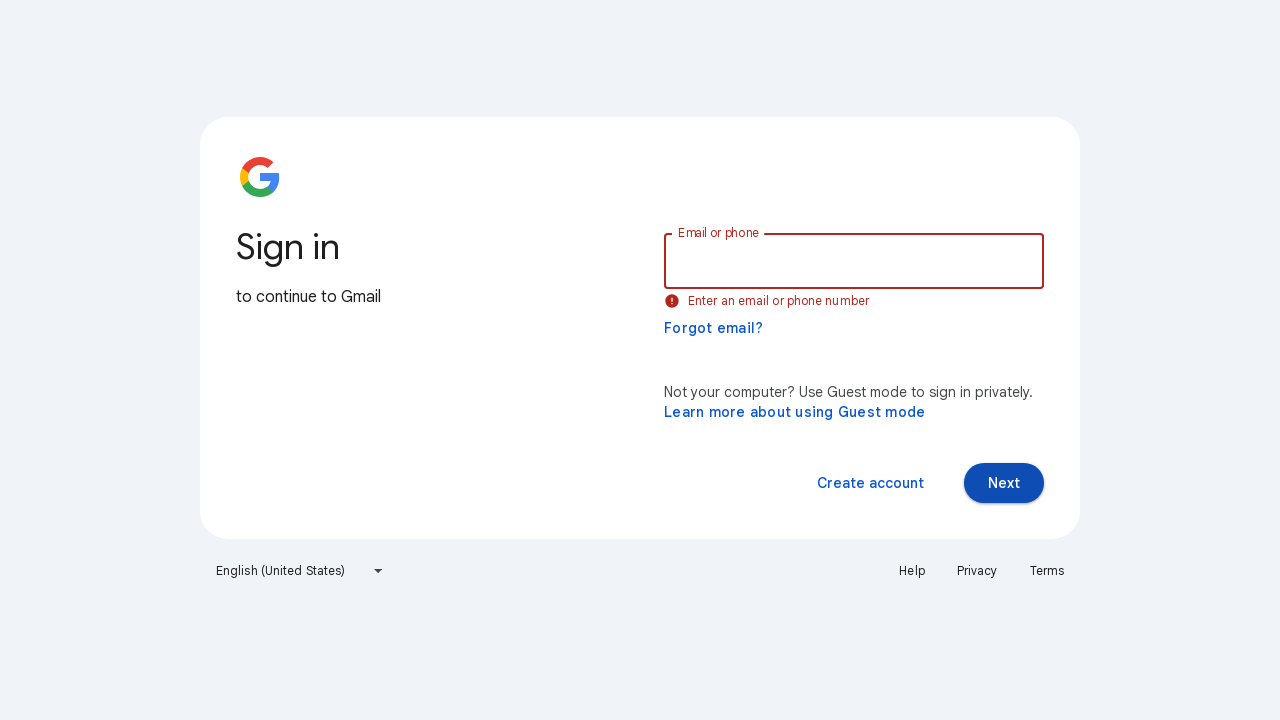

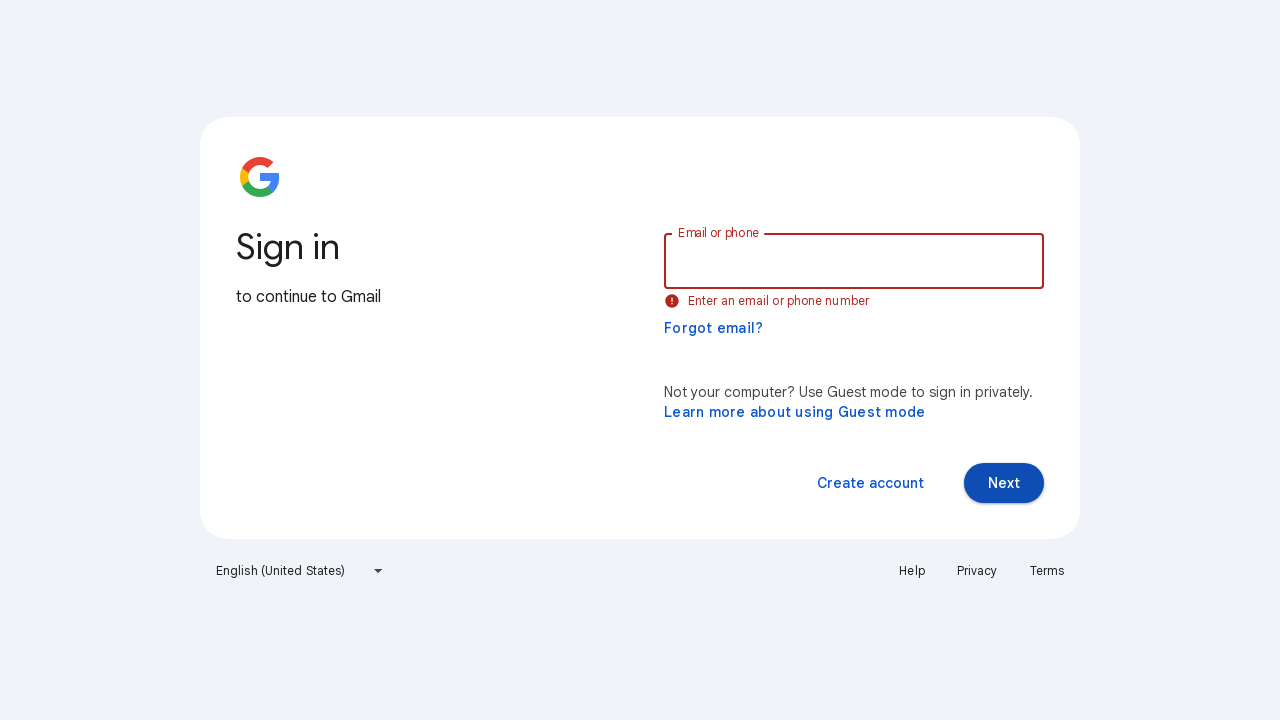